Navigates to a Far and Wide article about peaceful countries and scrolls through the page to view different country sections including Austria, Botswana, Spain, and Chile.

Starting URL: https://www.farandwide.com/s/the-worlds-most-peaceful-countries-936ebdfd97a94aa1

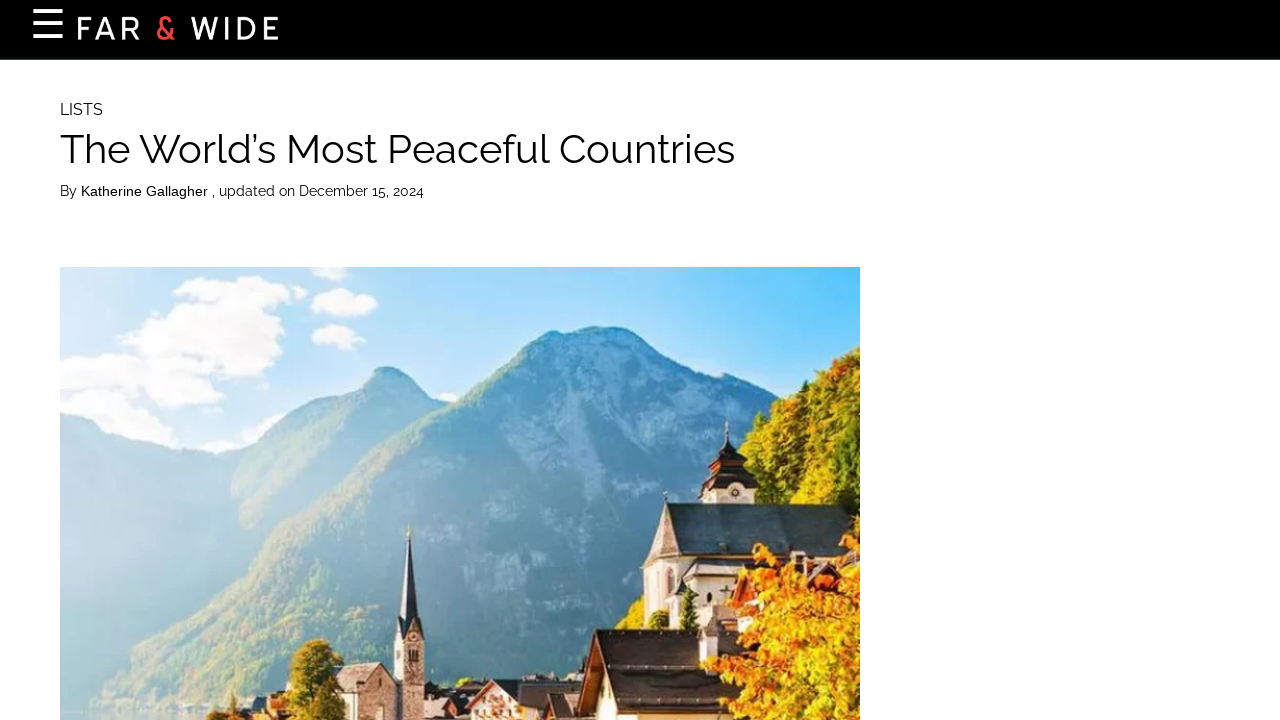

Waited for page content to load (domcontentloaded)
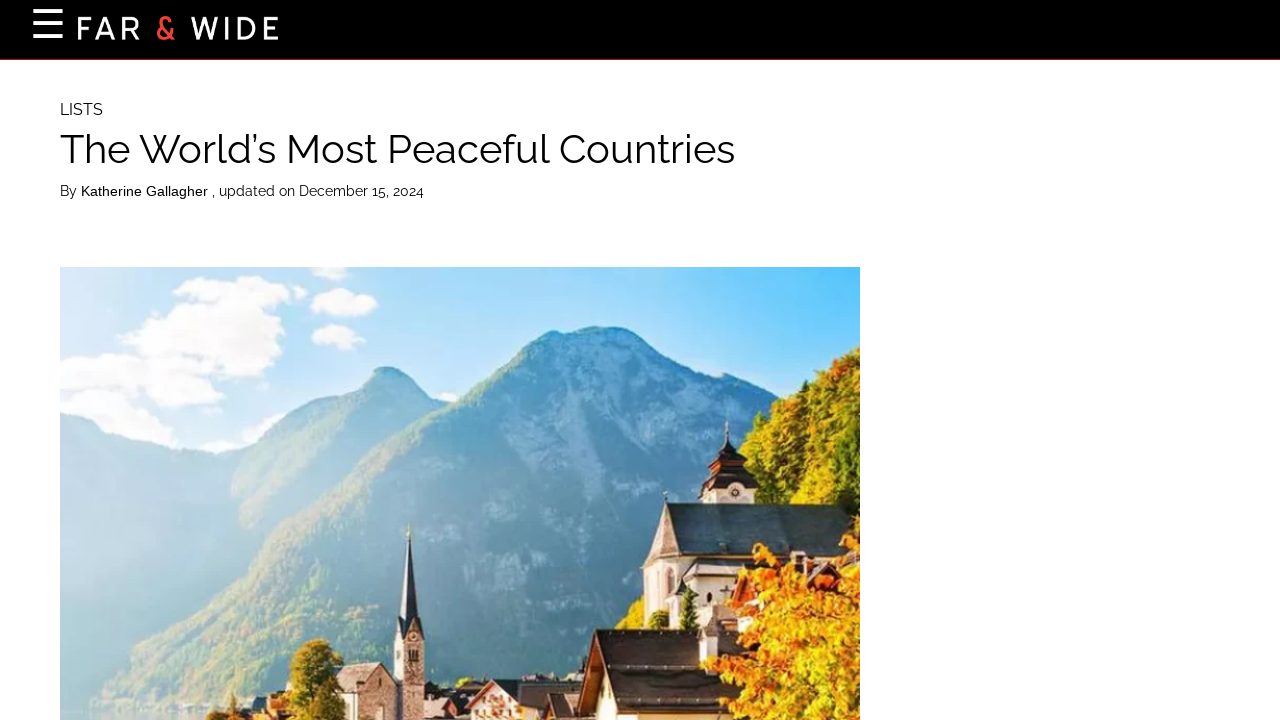

Scrolled down to view country sections including Austria, Botswana, Spain, and Chile
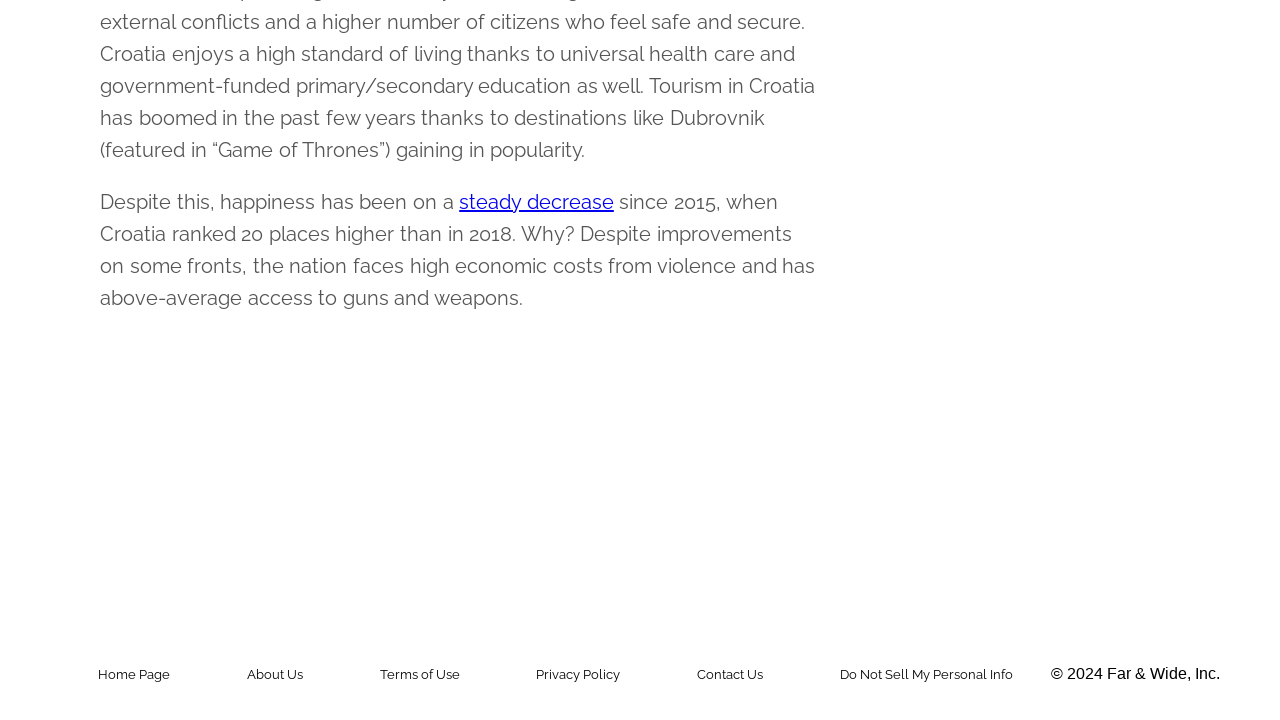

Waited for content to load after scrolling down
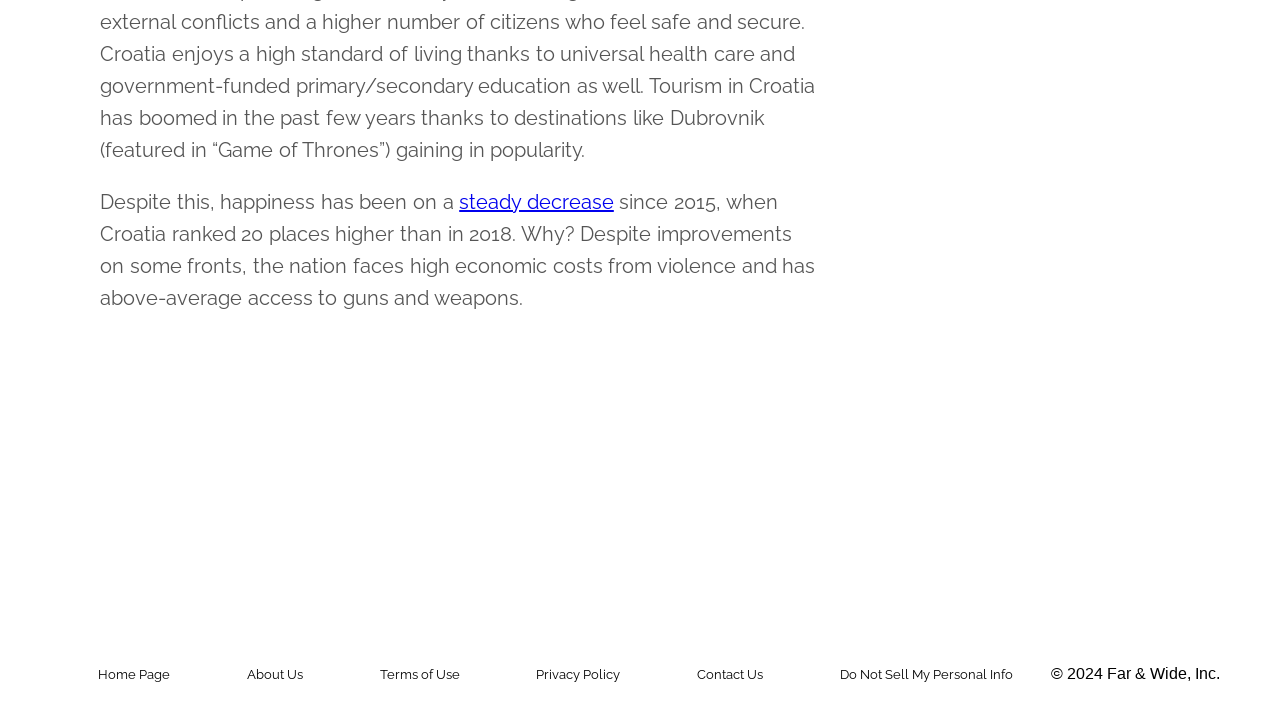

Scrolled back up partially to view previous content
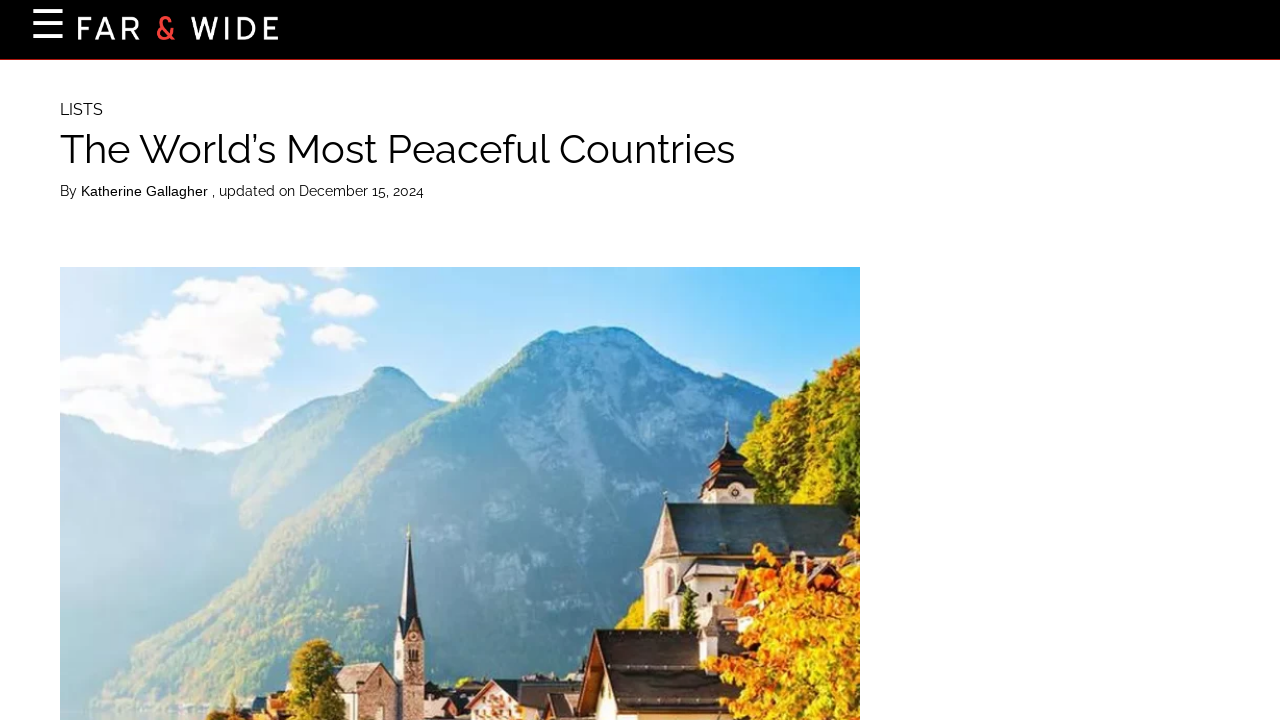

Waited for content to settle after scrolling up
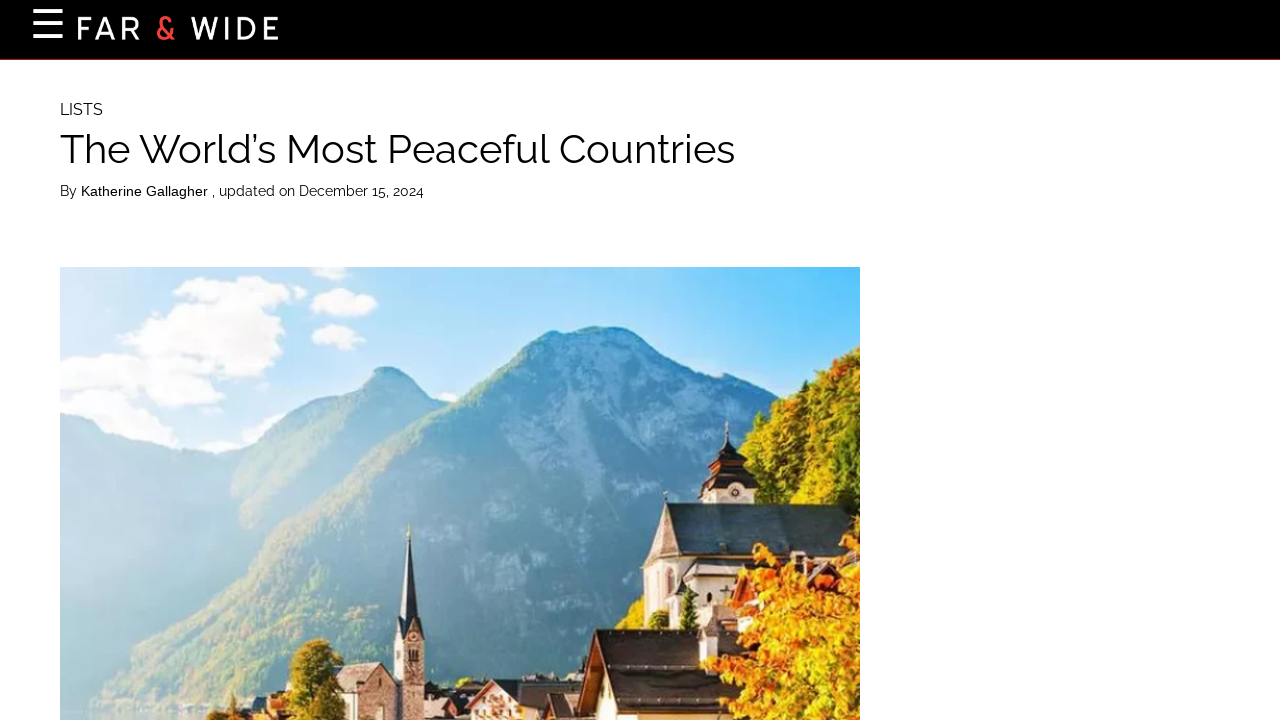

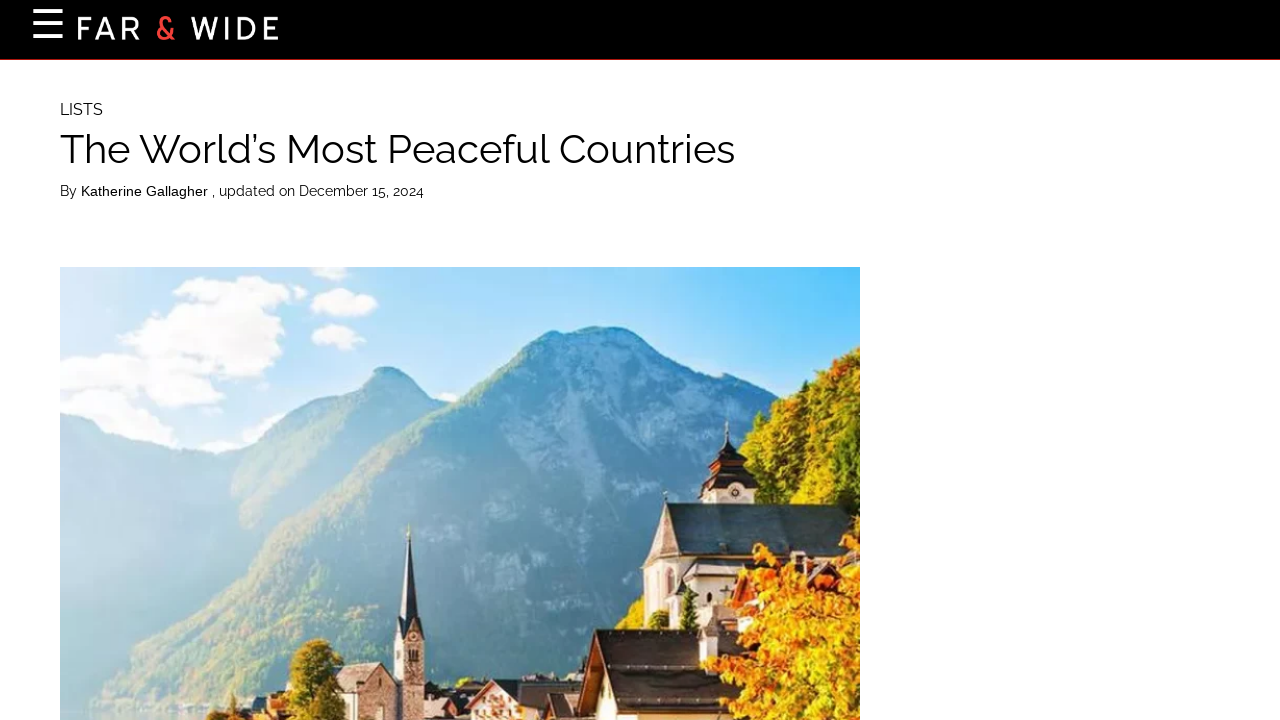